Navigates to GitHub homepage and verifies the page title matches the expected value

Starting URL: https://github.com

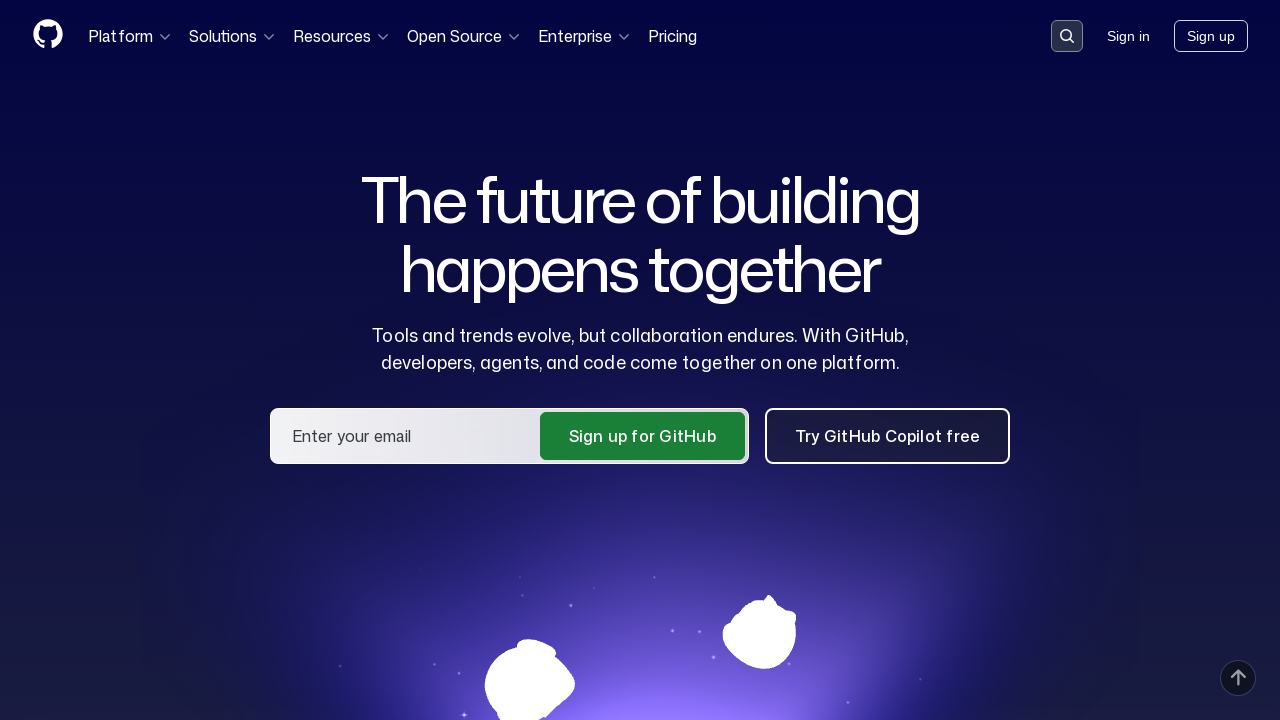

Navigated to GitHub homepage (https://github.com)
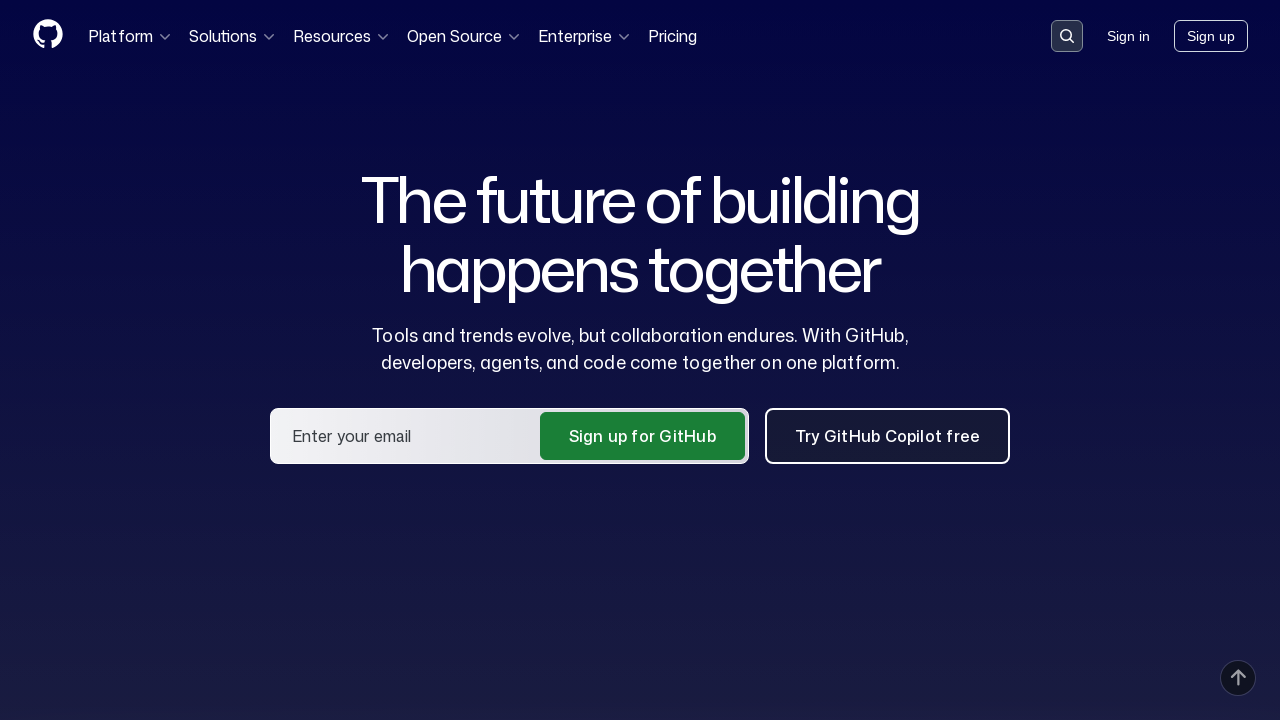

Retrieved page title
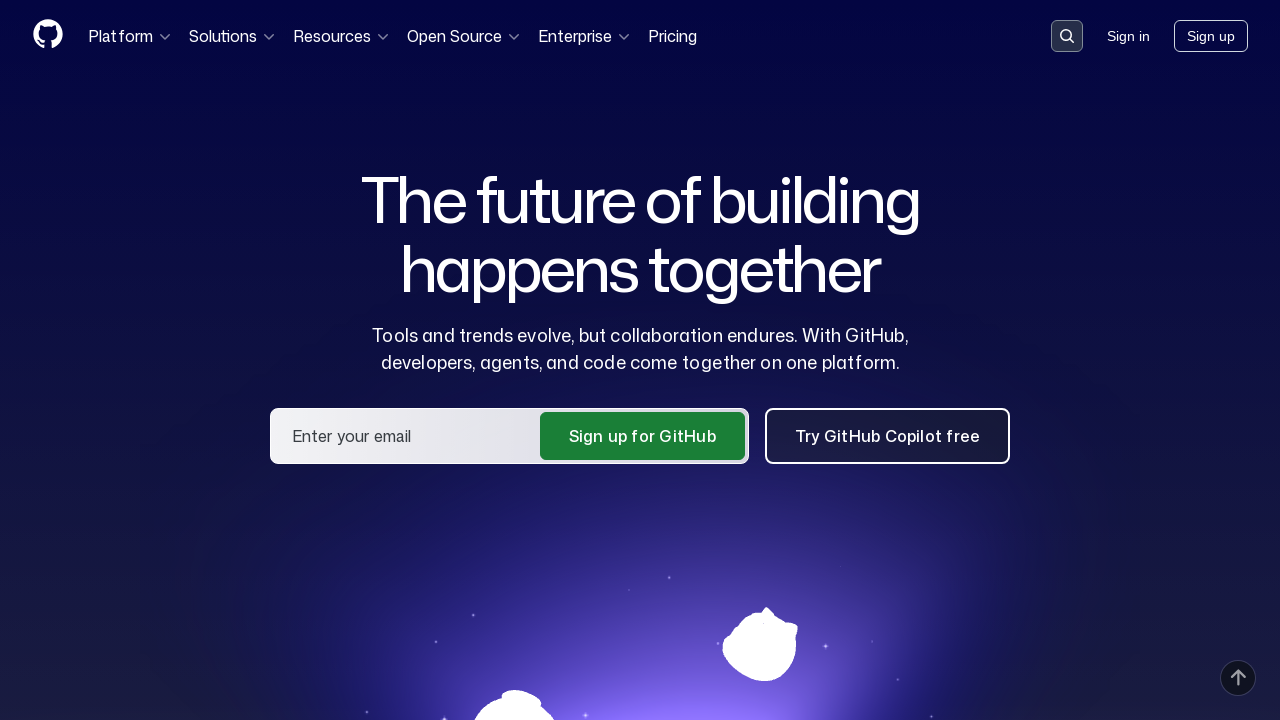

Verified page title contains 'GitHub': GitHub · Change is constant. GitHub keeps you ahead. · GitHub
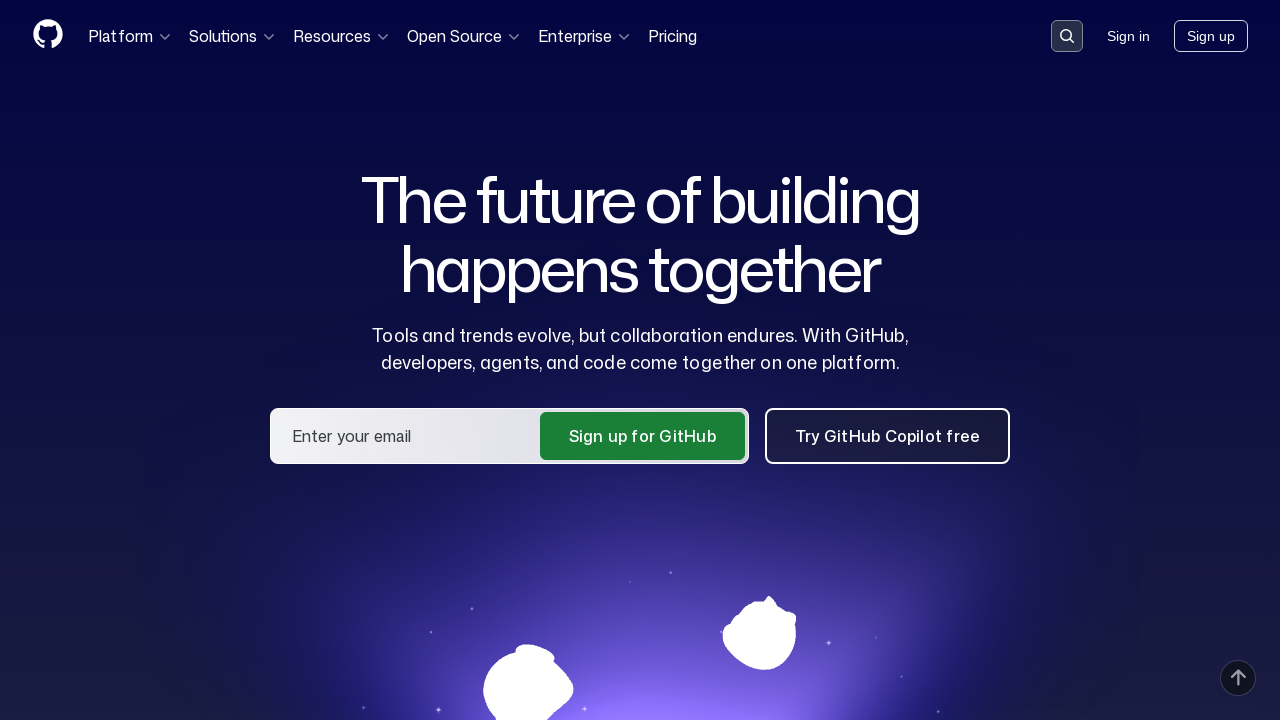

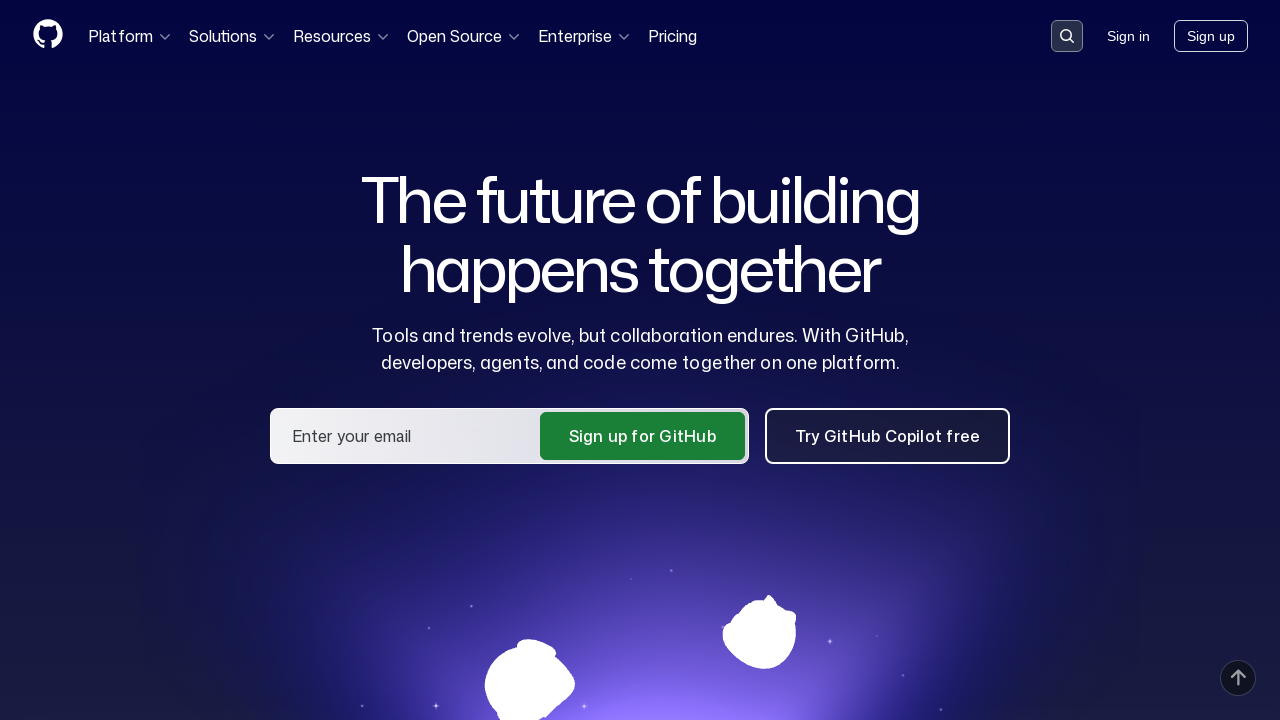